Tests clearing the complete state of all items by checking and then unchecking the toggle all checkbox

Starting URL: https://demo.playwright.dev/todomvc

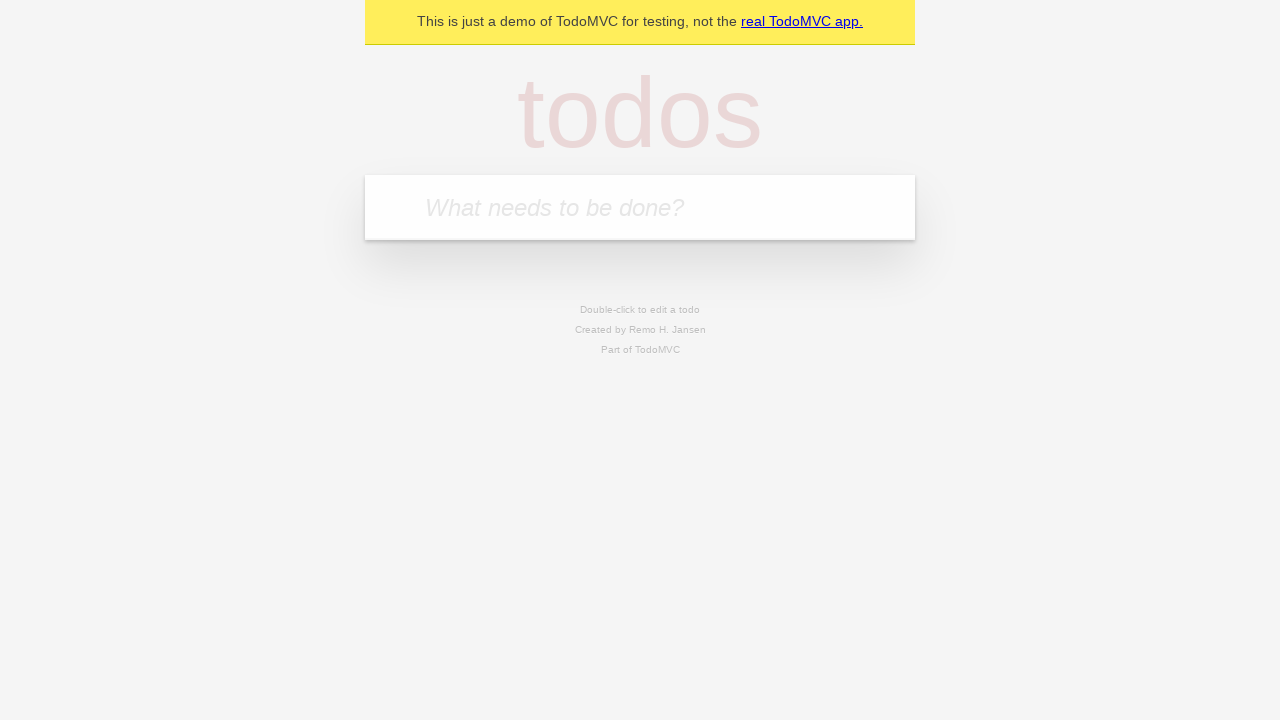

Filled todo input with 'buy some cheese' on internal:attr=[placeholder="What needs to be done?"i]
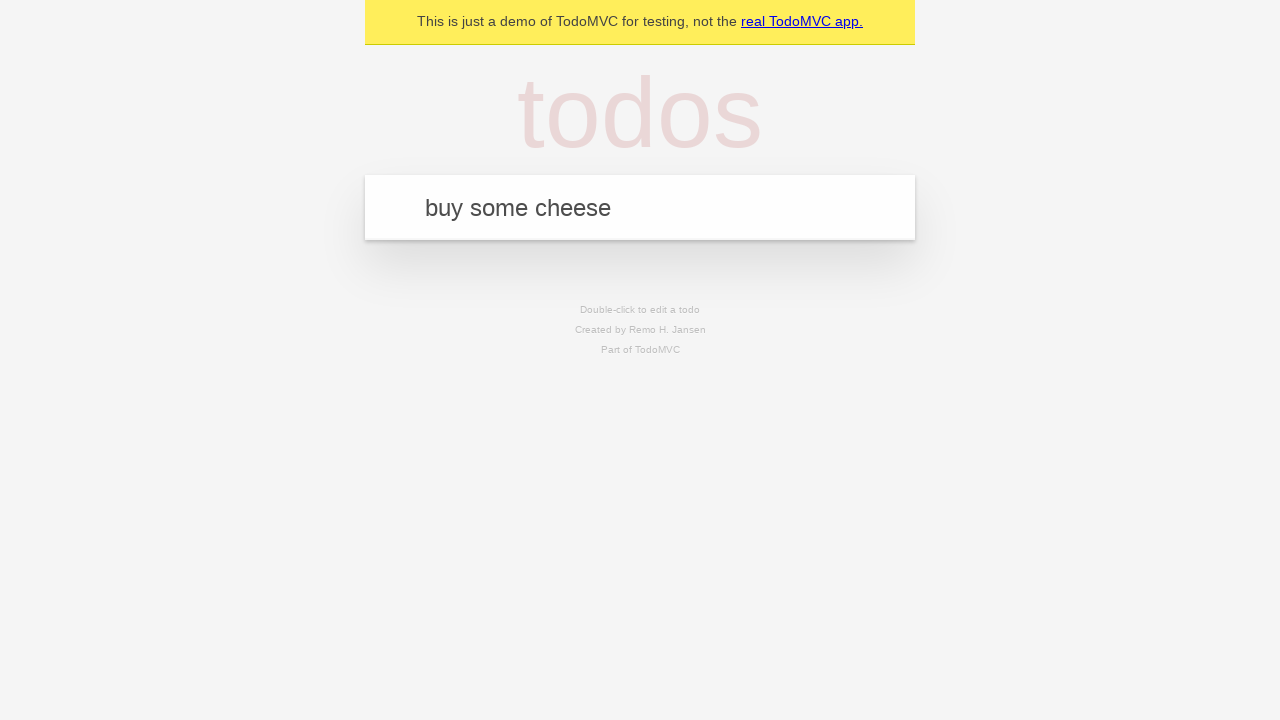

Pressed Enter to create first todo on internal:attr=[placeholder="What needs to be done?"i]
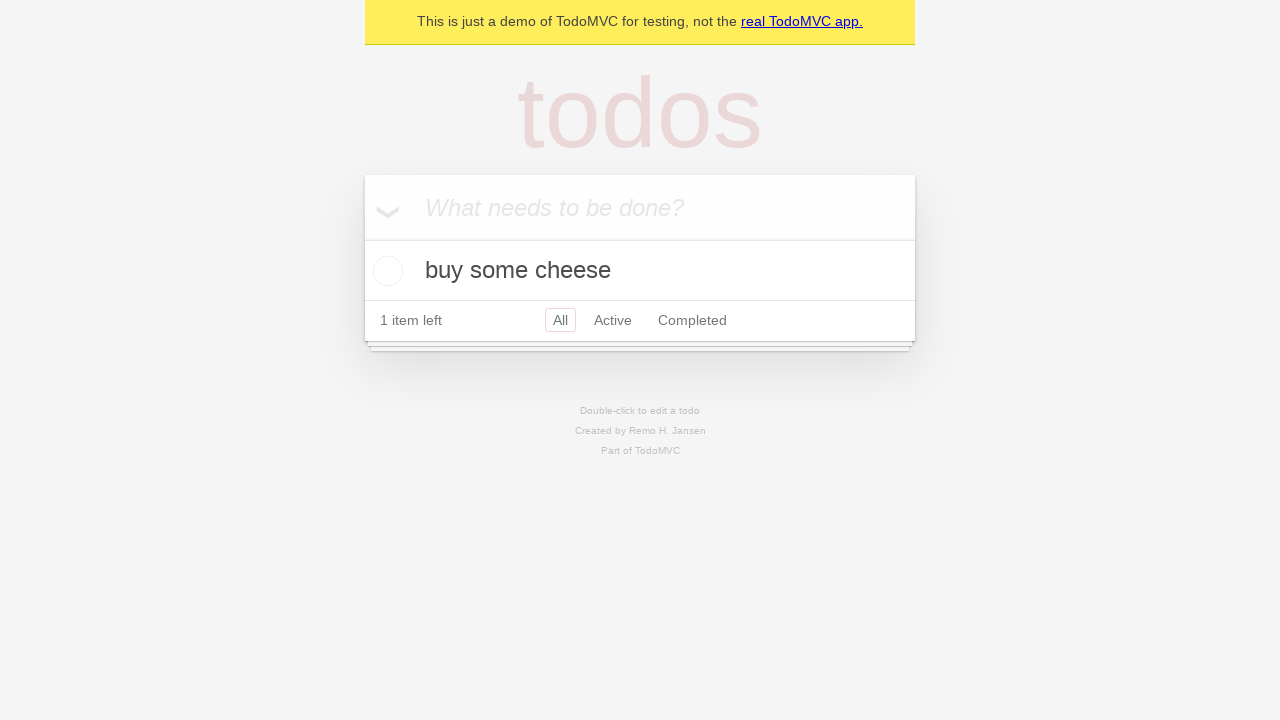

Filled todo input with 'feed the cat' on internal:attr=[placeholder="What needs to be done?"i]
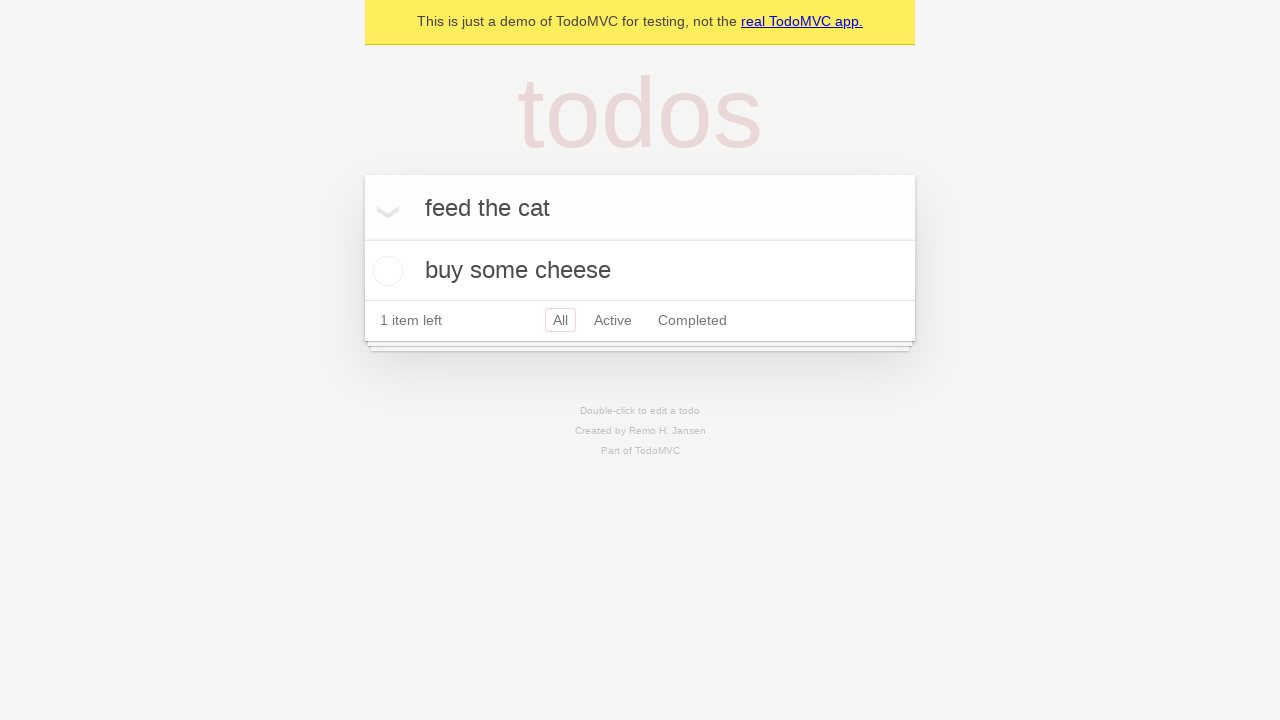

Pressed Enter to create second todo on internal:attr=[placeholder="What needs to be done?"i]
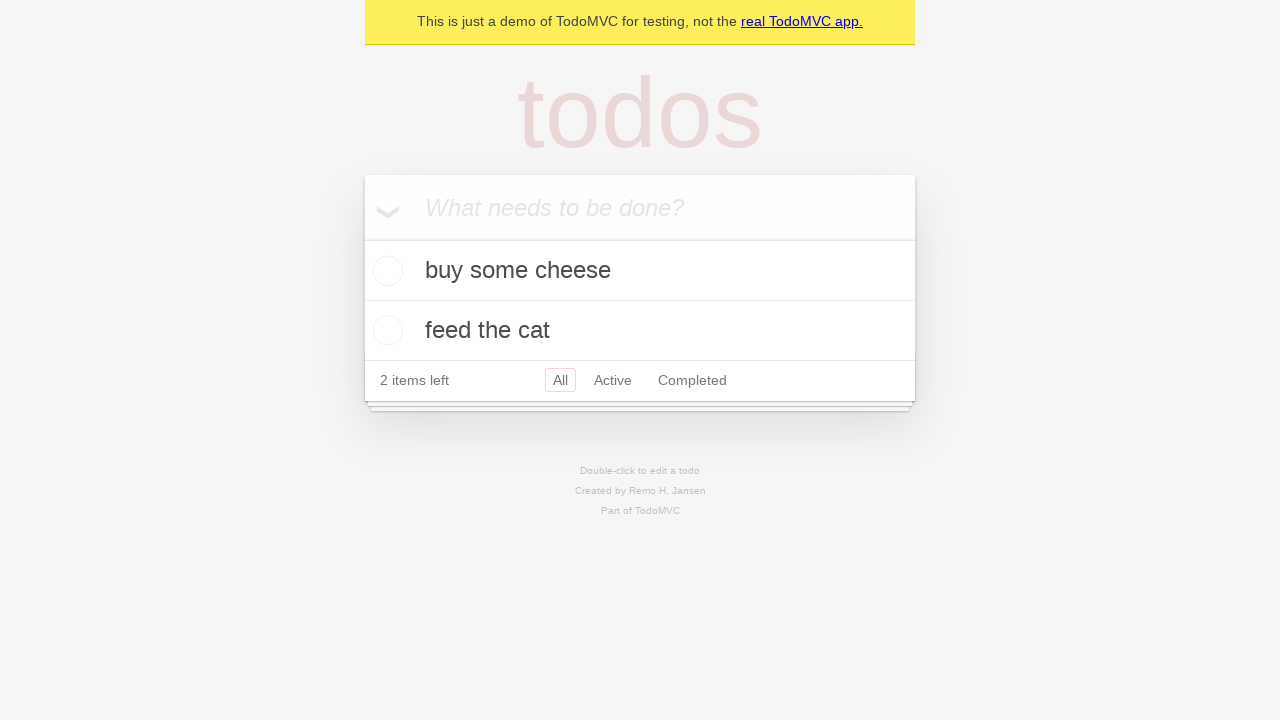

Filled todo input with 'book a doctors appointment' on internal:attr=[placeholder="What needs to be done?"i]
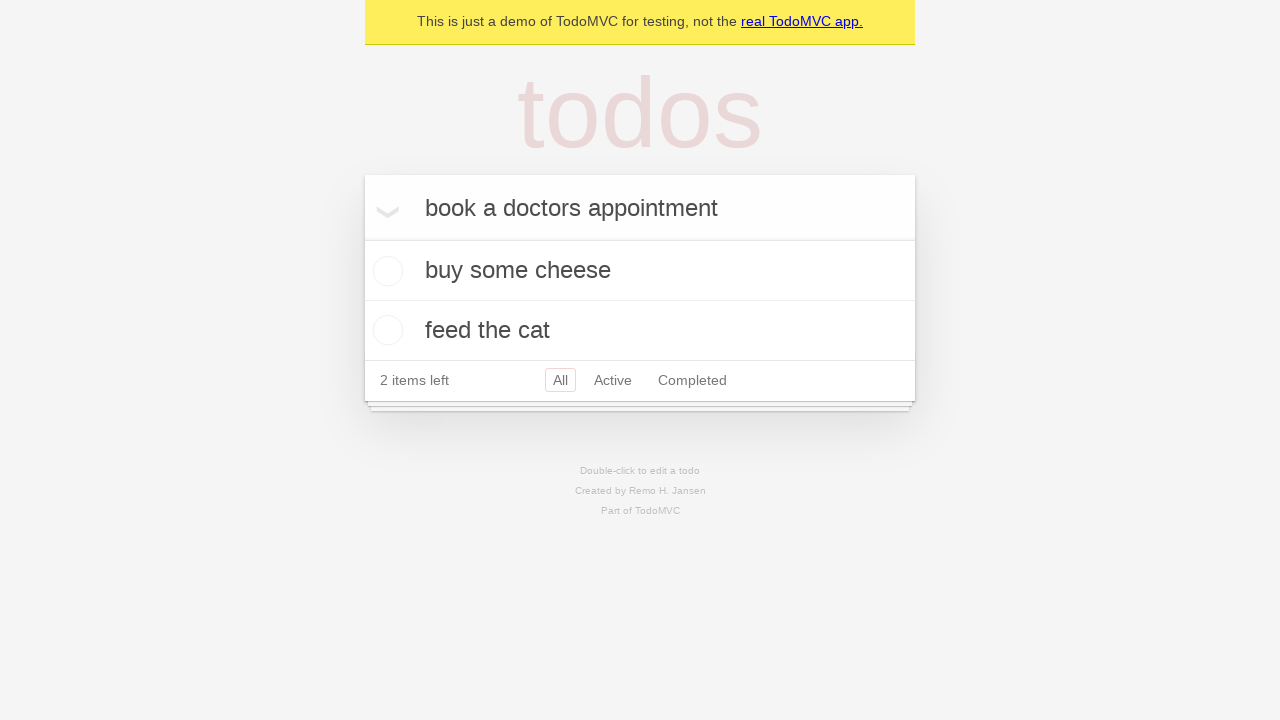

Pressed Enter to create third todo on internal:attr=[placeholder="What needs to be done?"i]
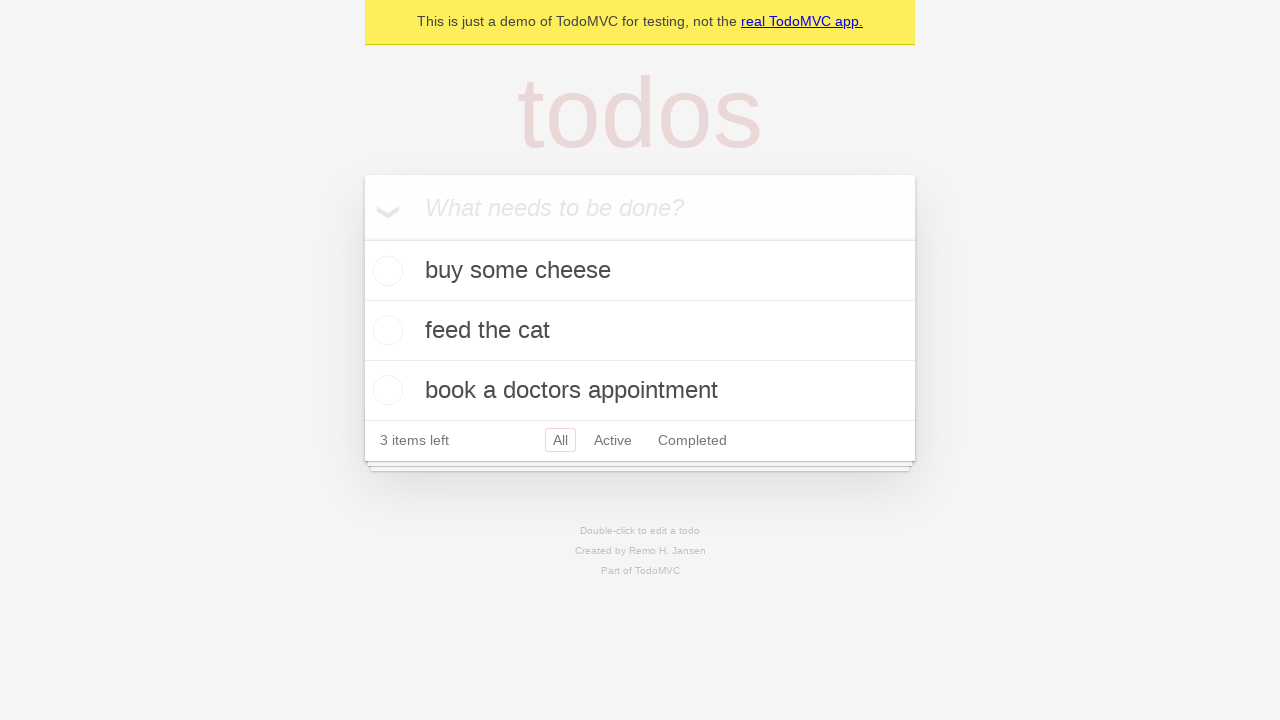

Checked toggle all checkbox to mark all todos as complete at (362, 238) on internal:label="Mark all as complete"i
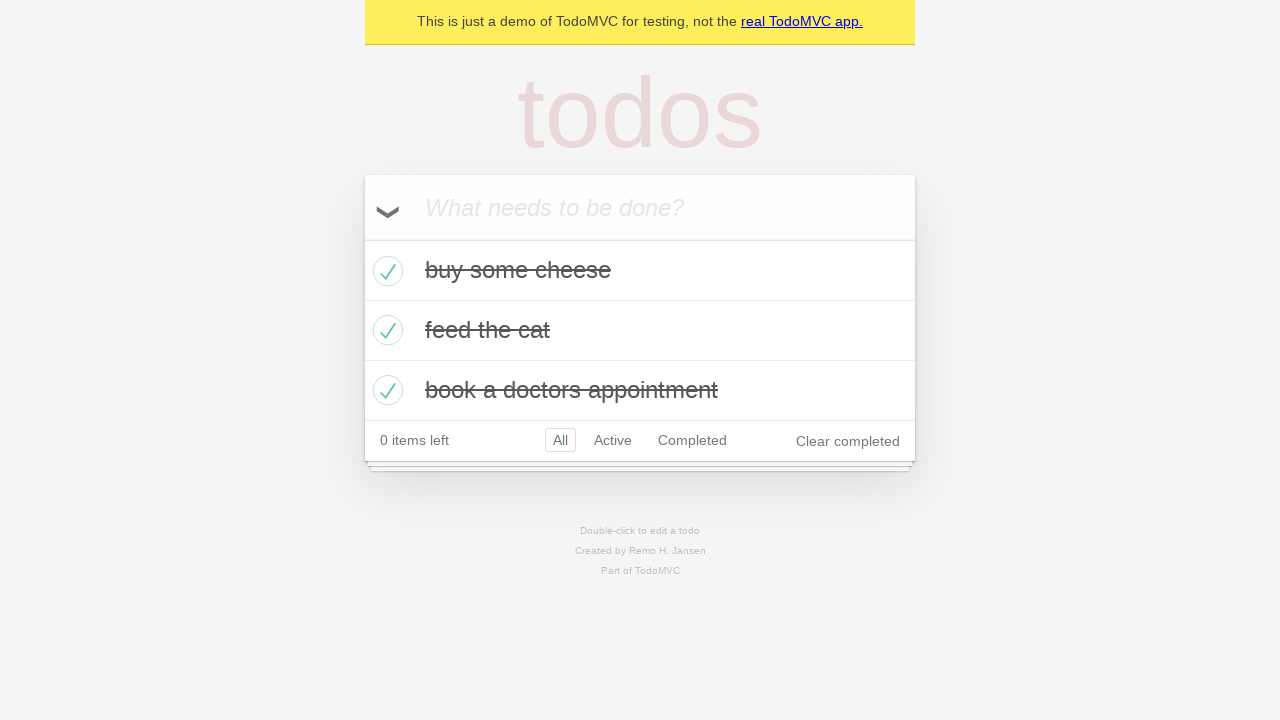

Unchecked toggle all checkbox to clear complete state of all todos at (362, 238) on internal:label="Mark all as complete"i
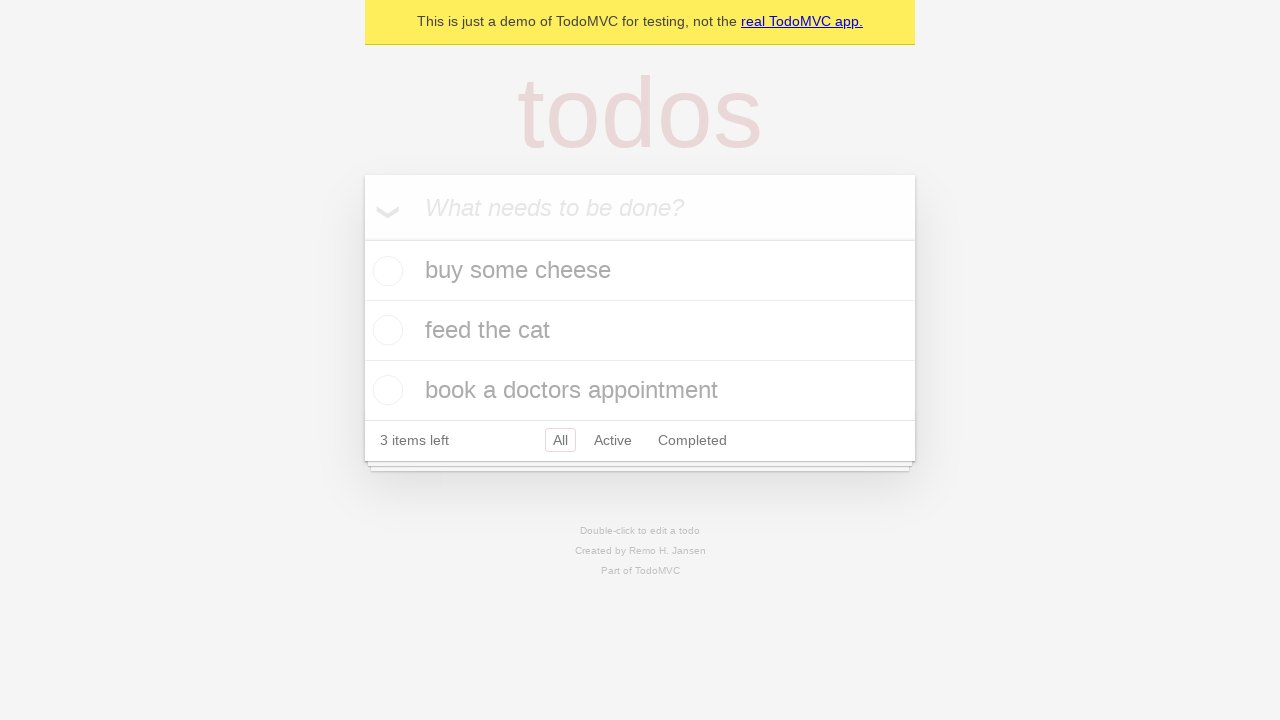

Verified todo items are visible after clearing complete state
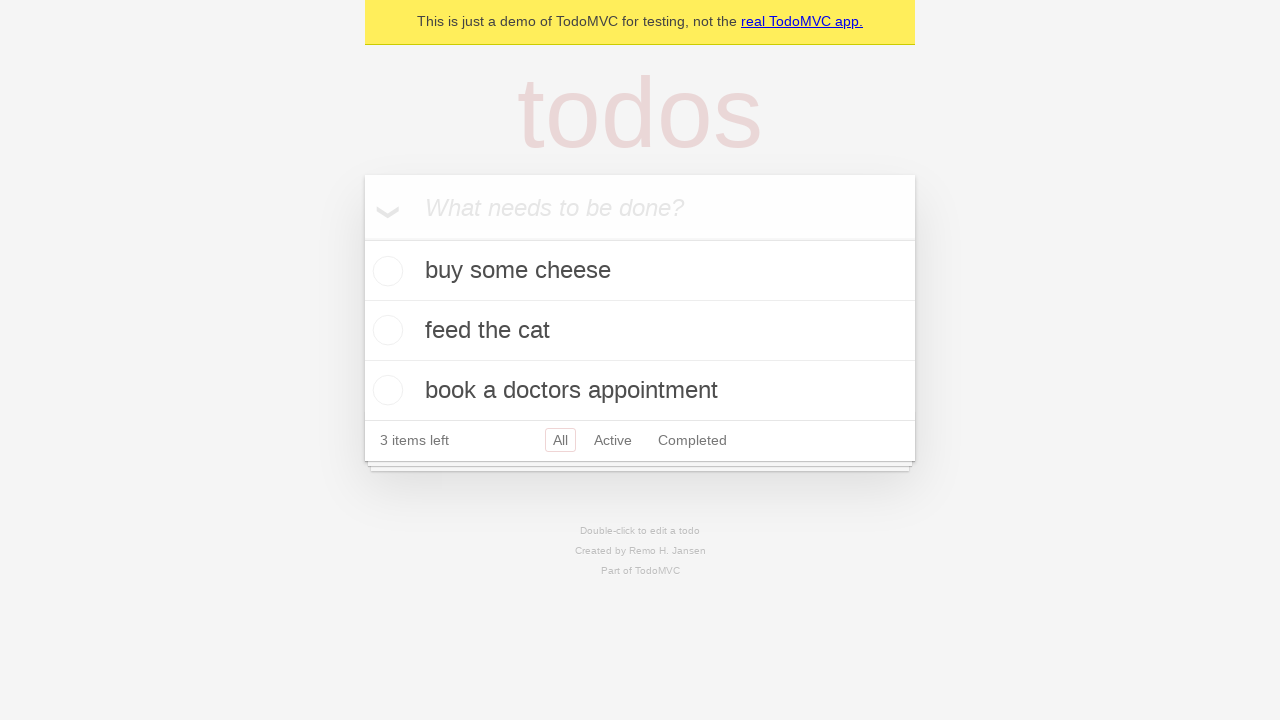

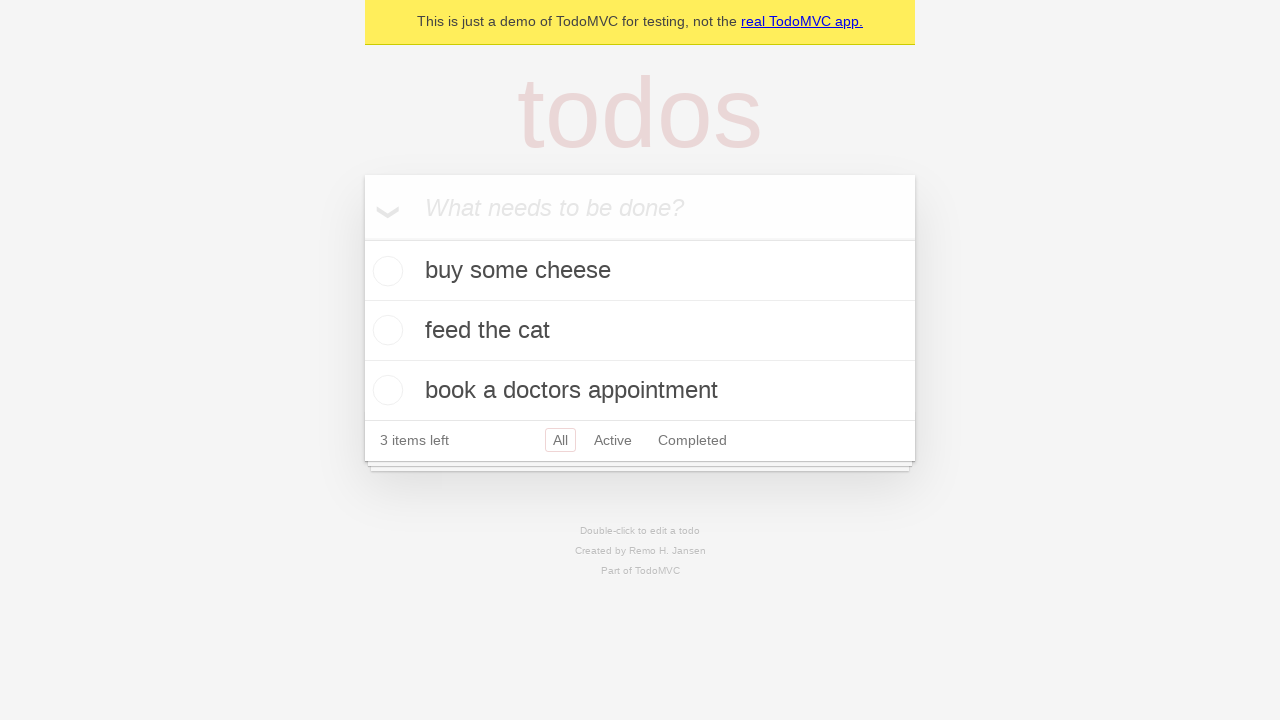